Navigates to News section, scrolls to Asian restaurant section, and clicks on Reku Zen article

Starting URL: https://removalsorpington.co.uk/

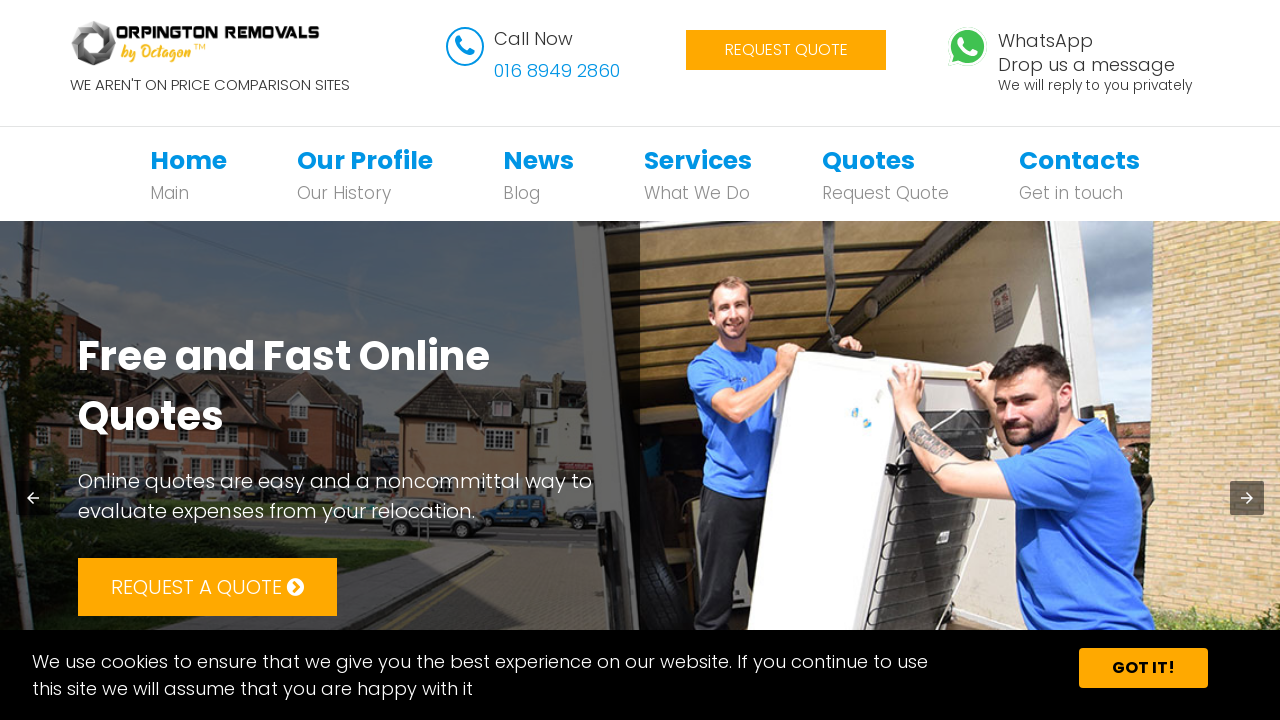

Clicked on News navigation link at (538, 160) on xpath=//*[@id='bs-example-navbar-collapse-1']/ul/li[3]/a
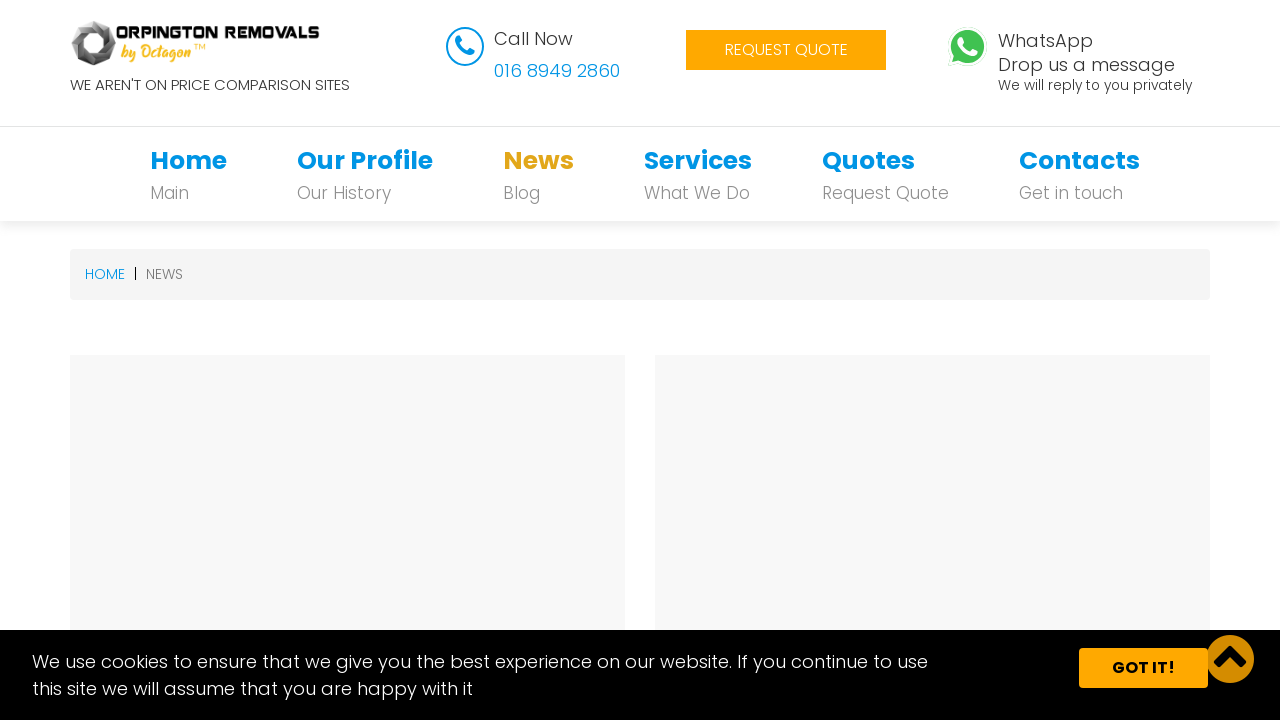

Waited for page to load (networkidle)
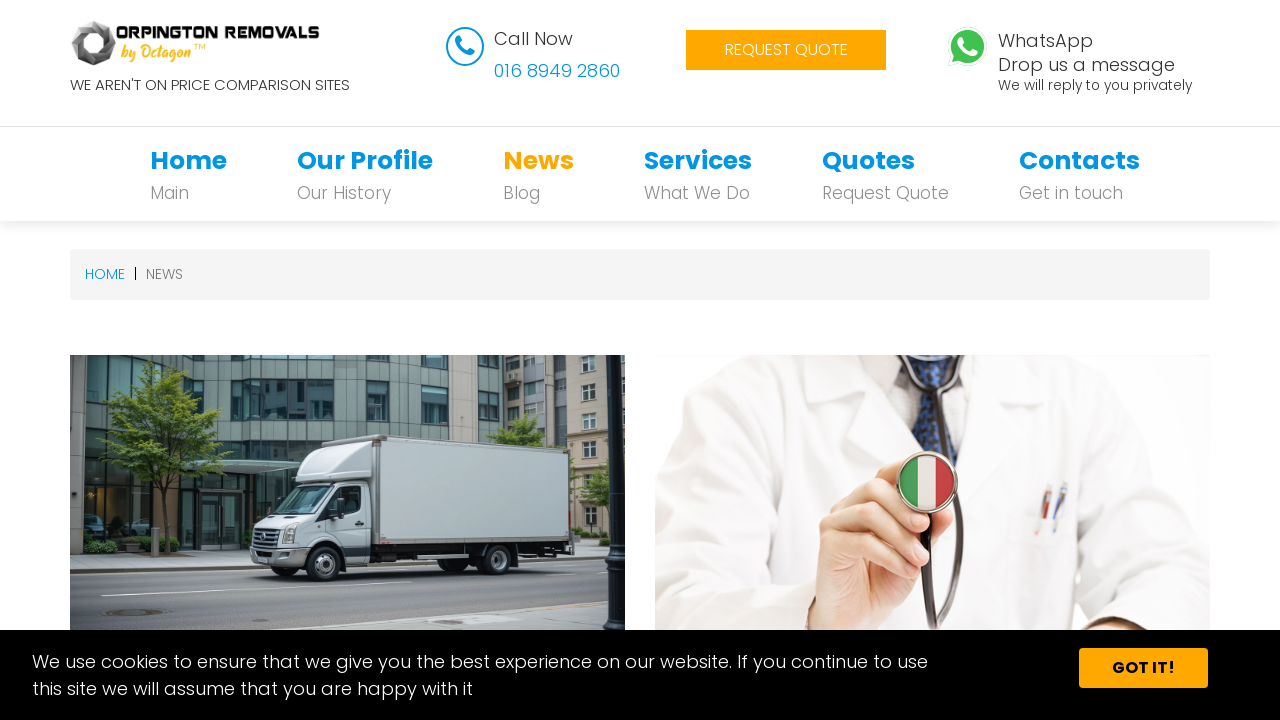

Scrolled to Asian restaurant section
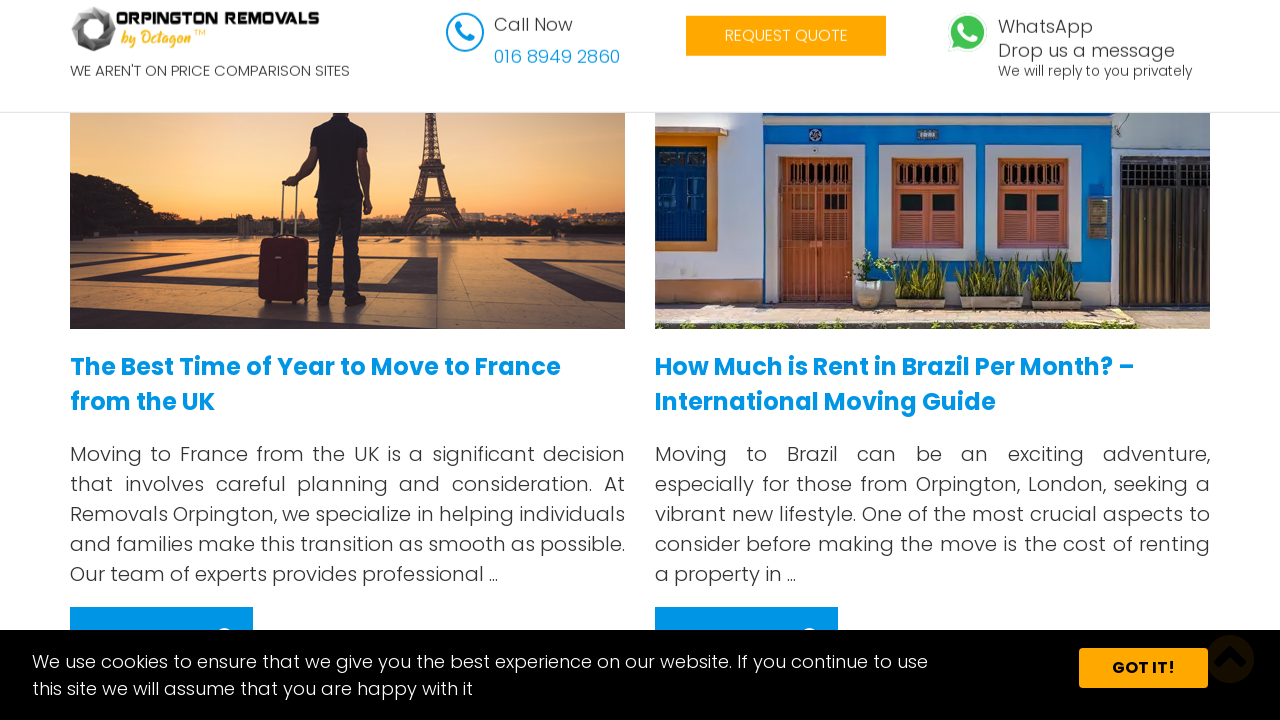

Clicked on Reku Zen restaurant article at (895, 366) on xpath=/html/body/section/div/div[2]/div[2]/h4/a
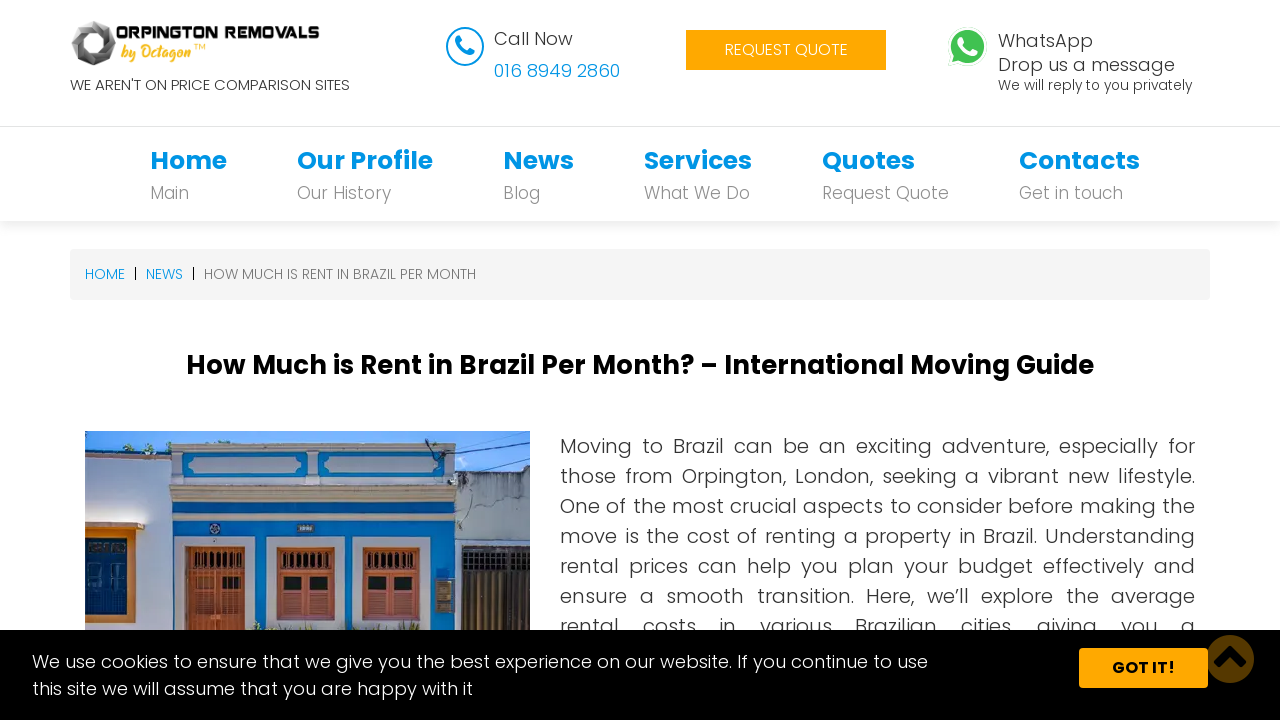

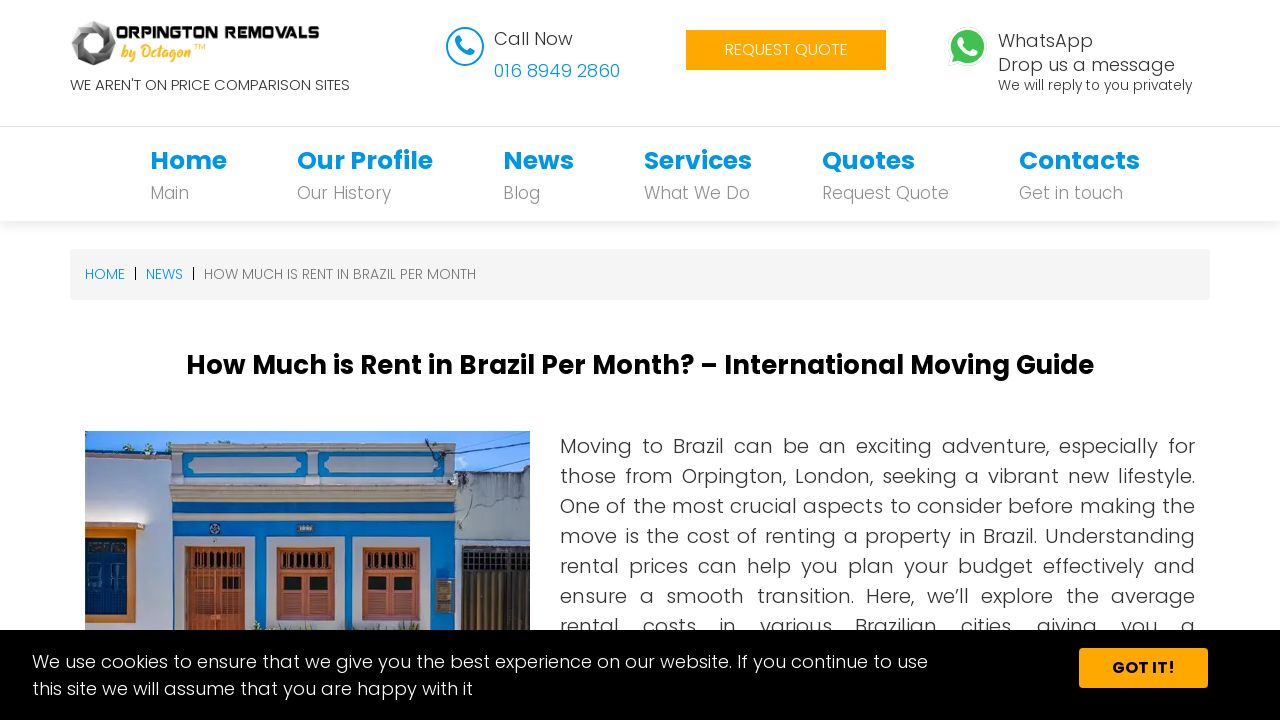